Tests that the home page loads correctly by verifying the page title matches the expected value

Starting URL: https://www.homeandstuff.com/

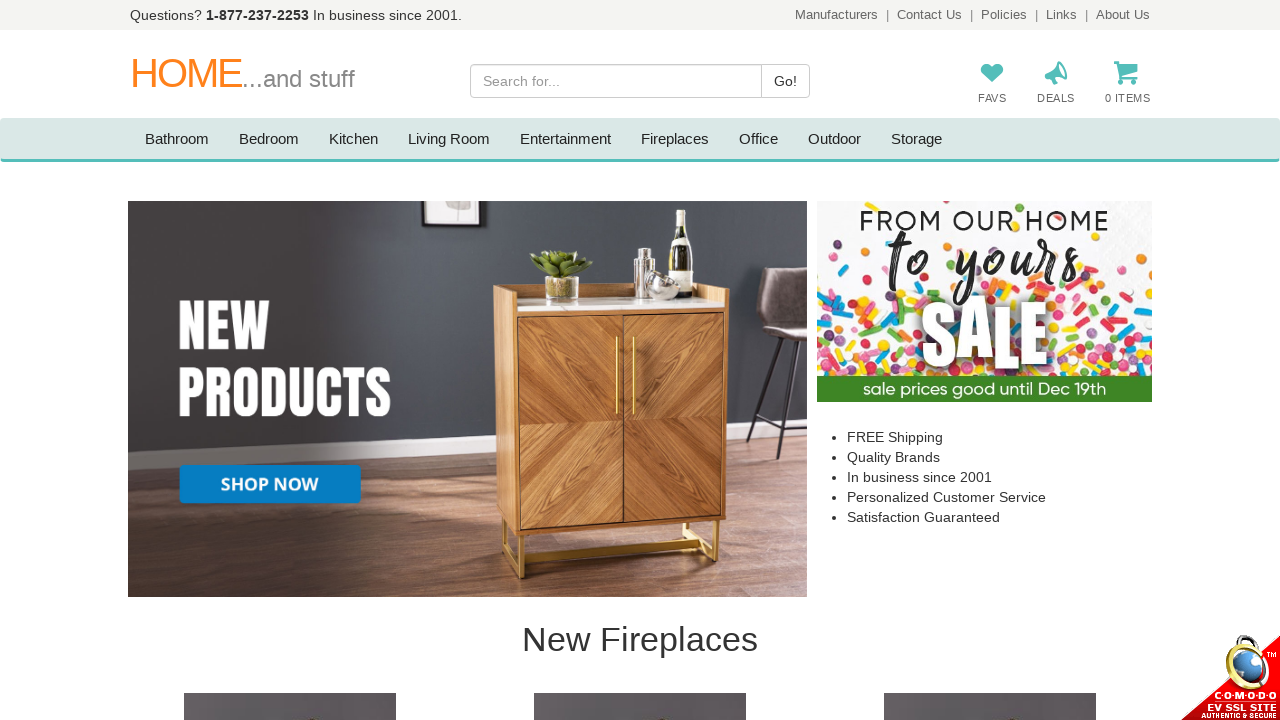

Navigated to home page at https://www.homeandstuff.com/
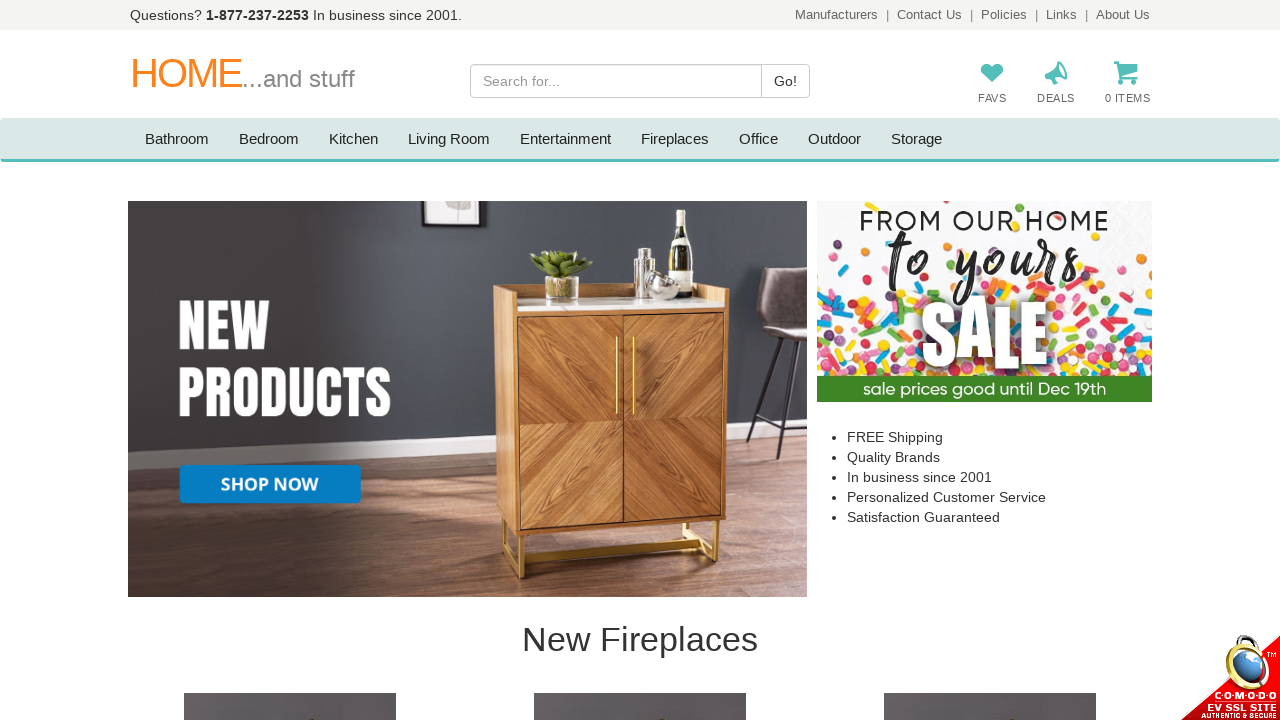

Retrieved page title
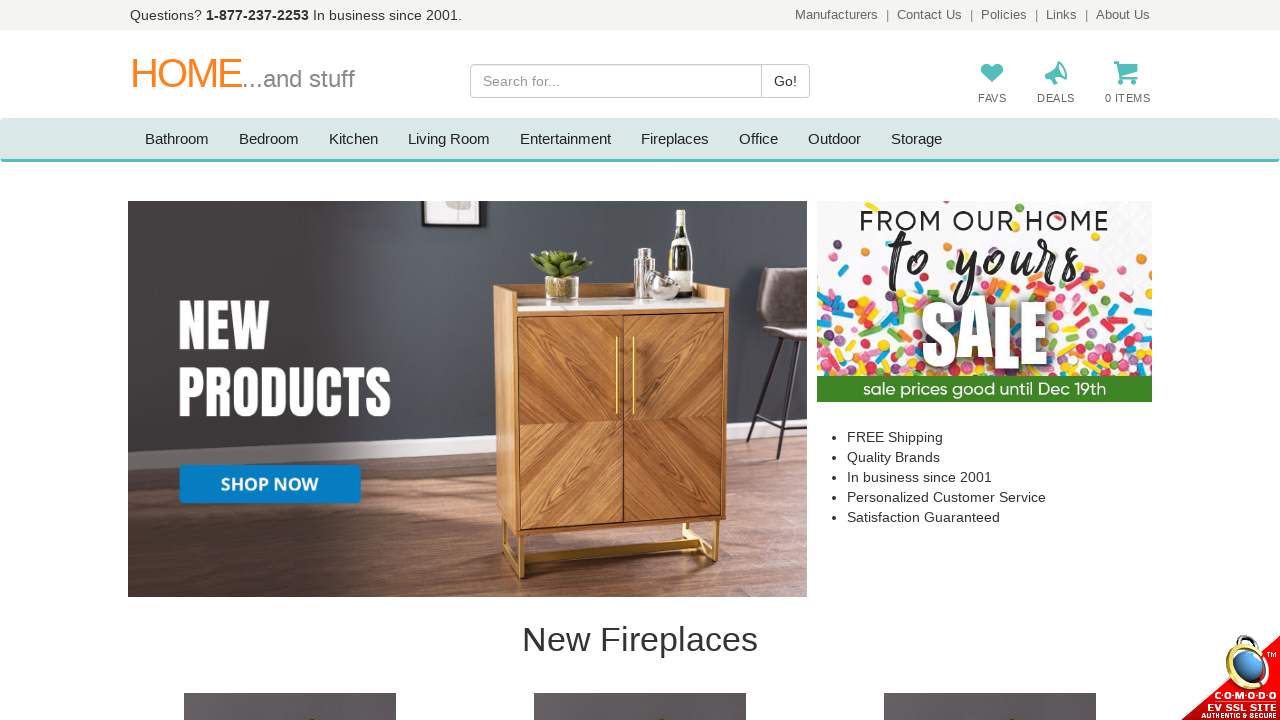

Verified page title matches expected value: 'Furniture, Kitchen, Dining Room, Entertainment, Bedroom Sets, Outdoor, Fireplaces'
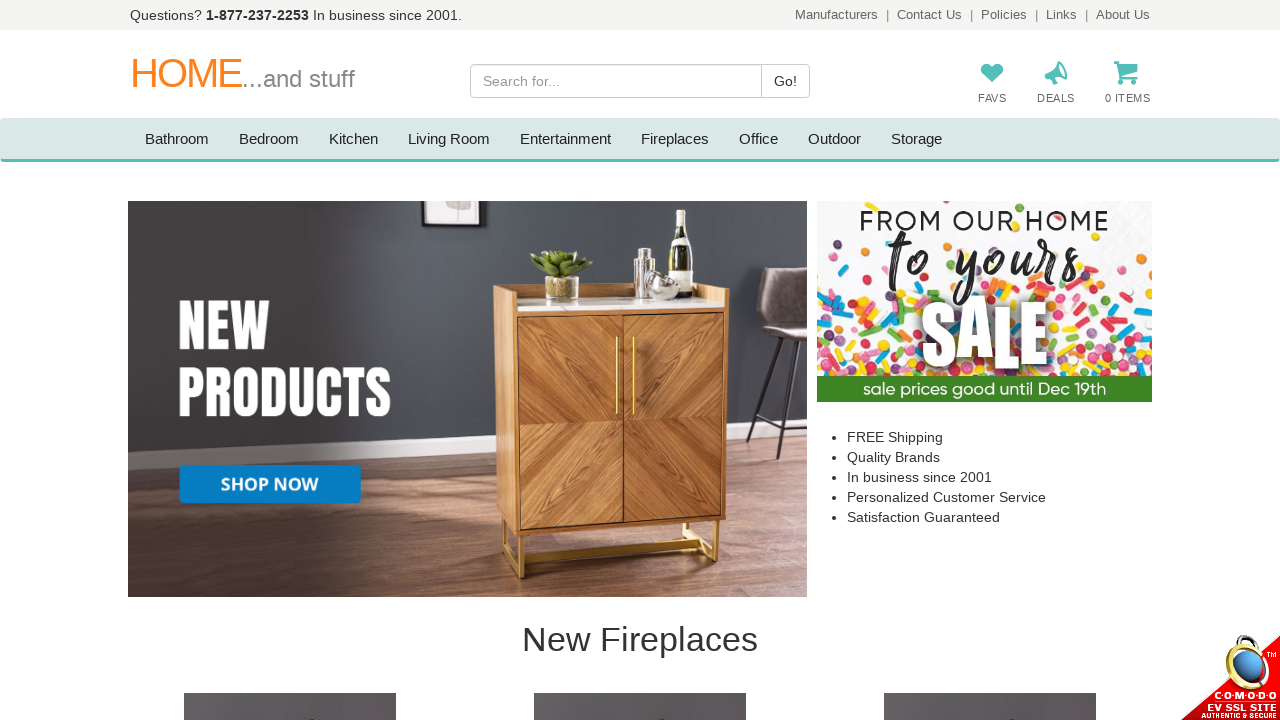

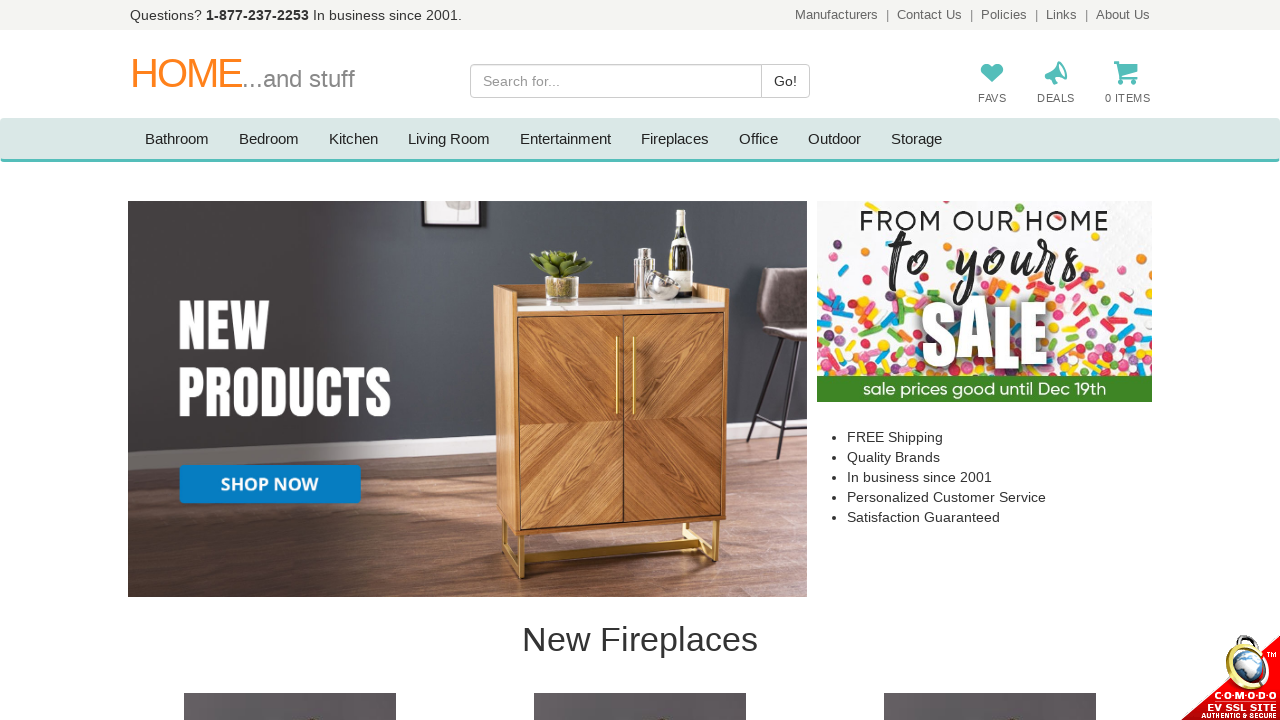